Tests browser window popup handling by opening a new window, switching to it, performing actions, then switching back to the main window

Starting URL: https://skpatro.github.io/demo/links/

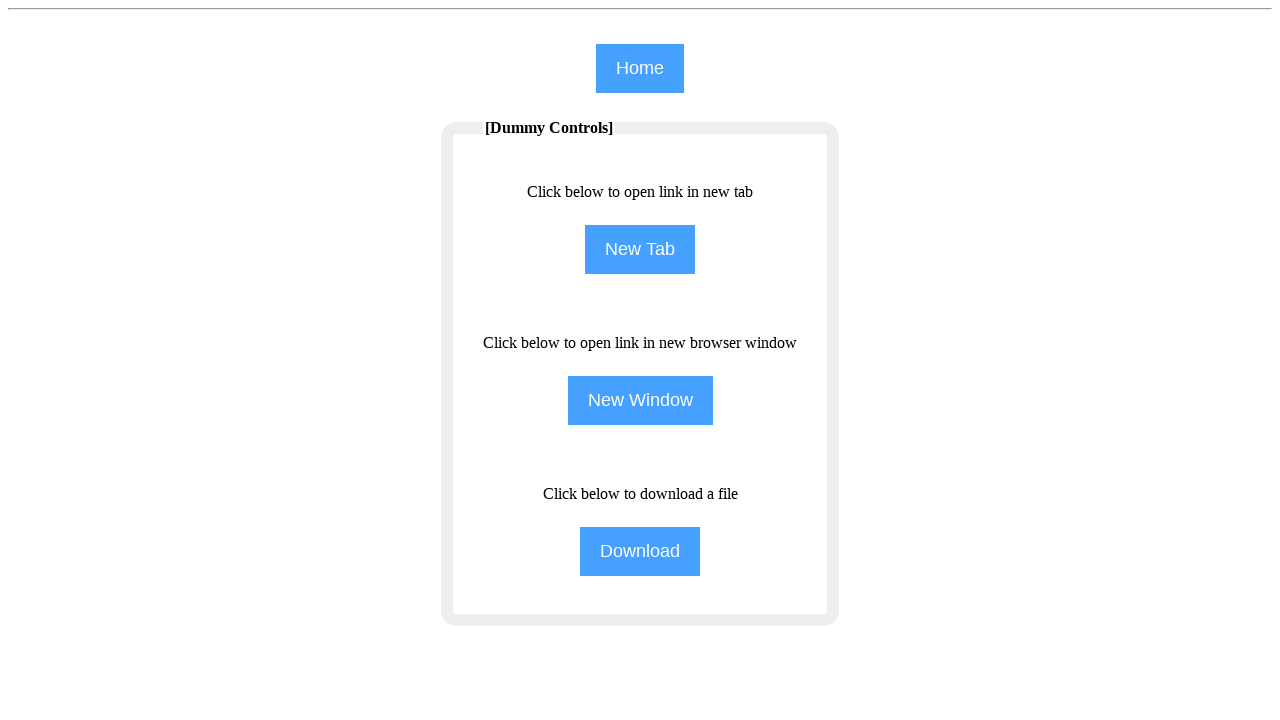

Clicked NewWindow button to open a new browser window at (640, 400) on input[name='NewWindow']
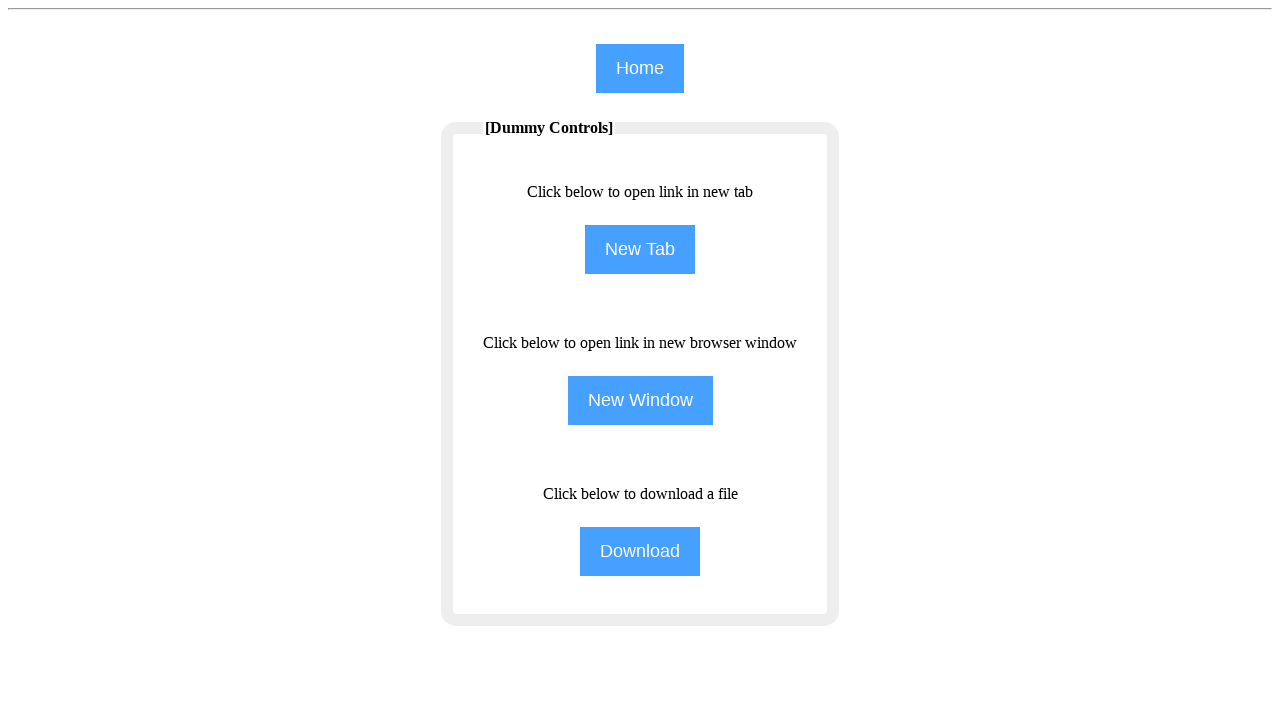

Waited 1000ms for new window to open
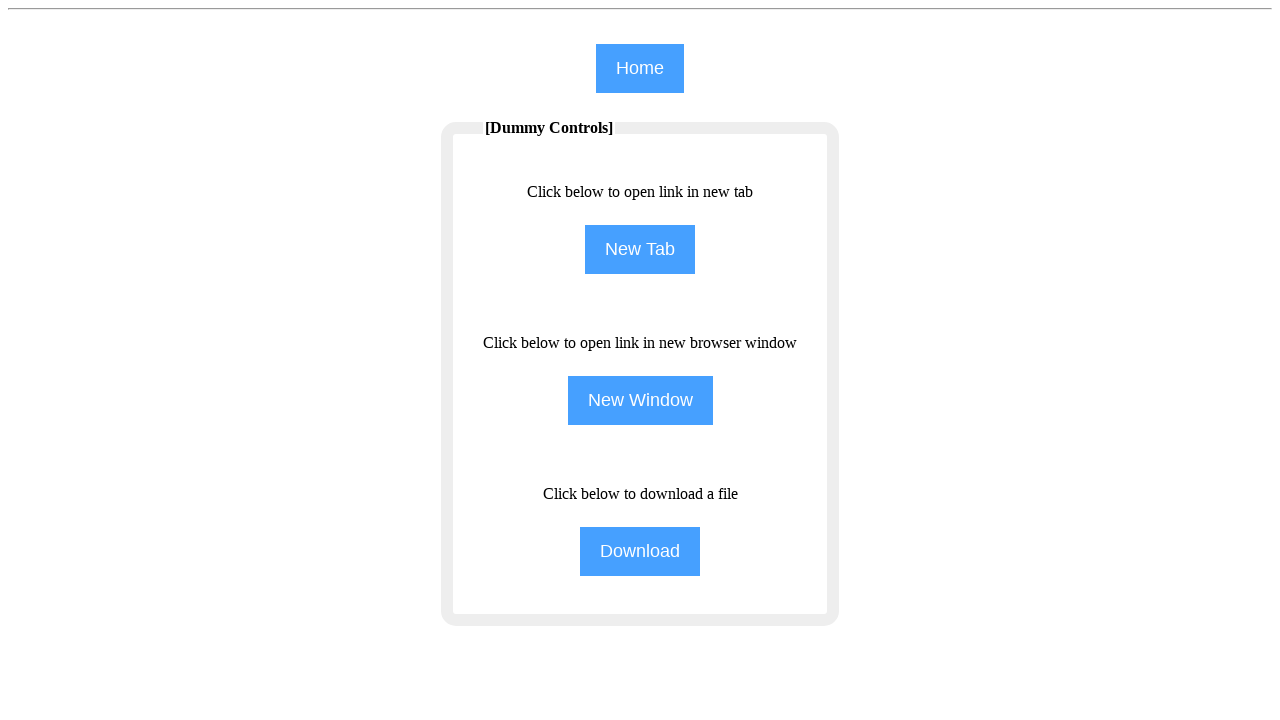

Retrieved all pages from context
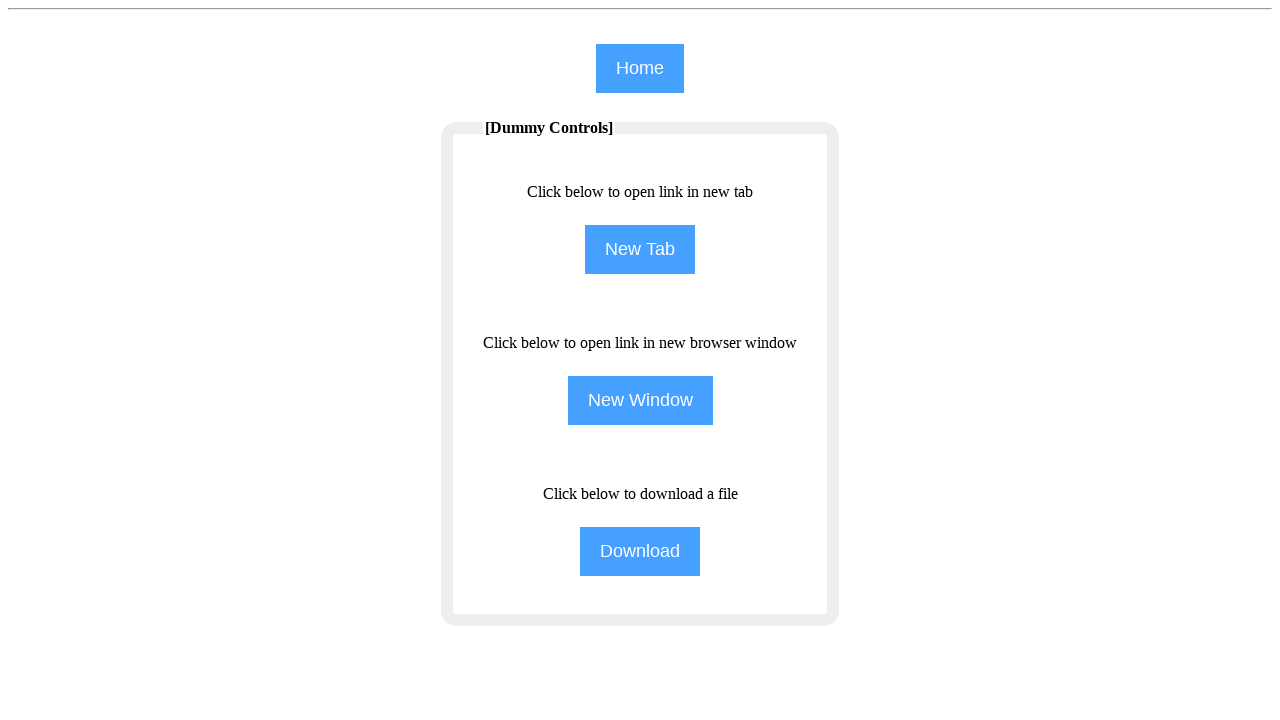

Switched to newly opened page (second page in context)
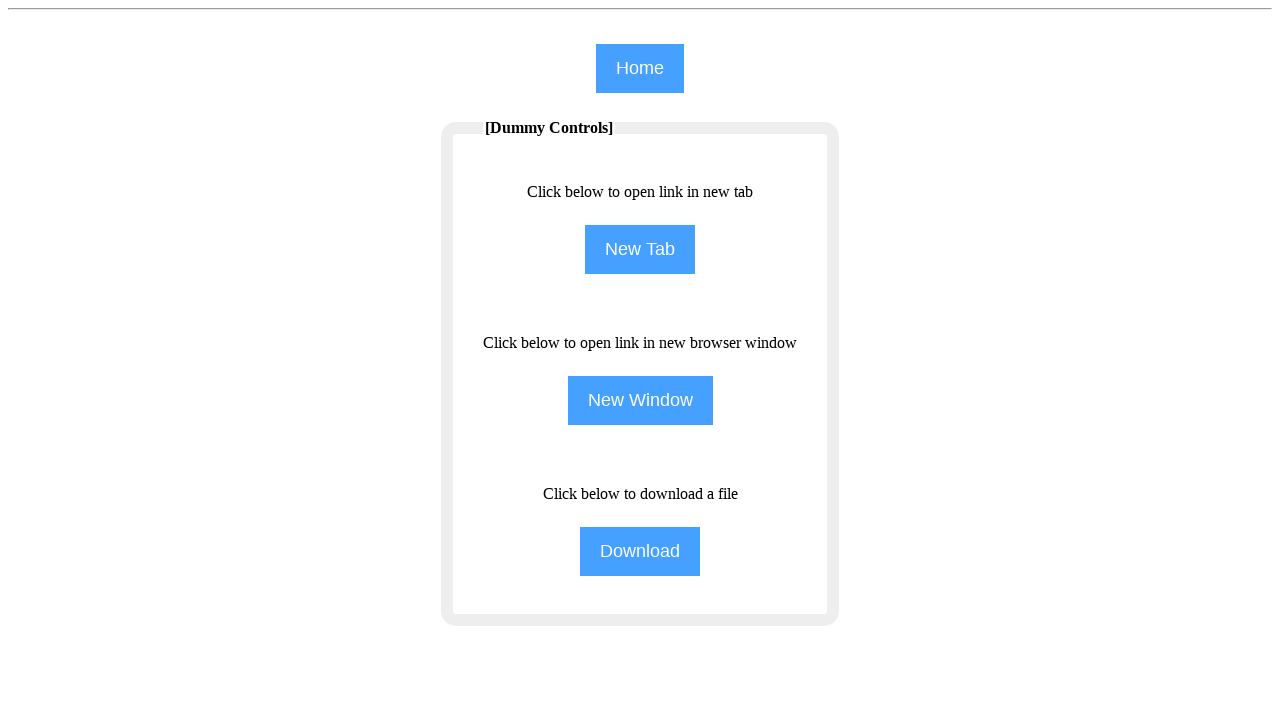

Filled search field on new page with 'selenium' on #the7-search
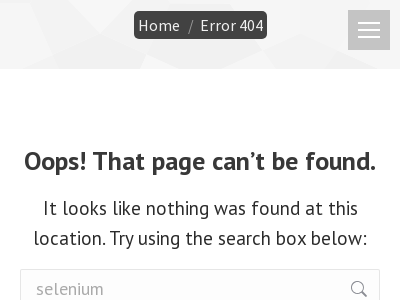

Closed the new page/window
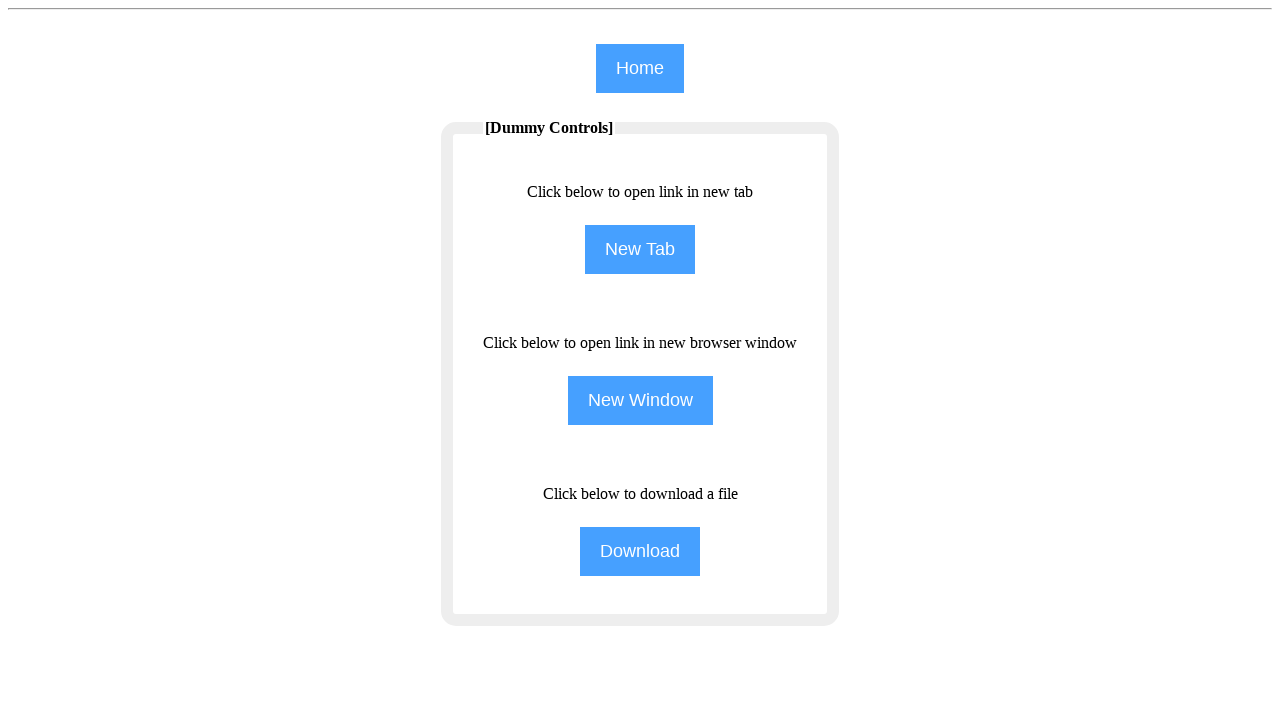

Switched back to original page and clicked NewTab button at (640, 250) on input[name='NewTab']
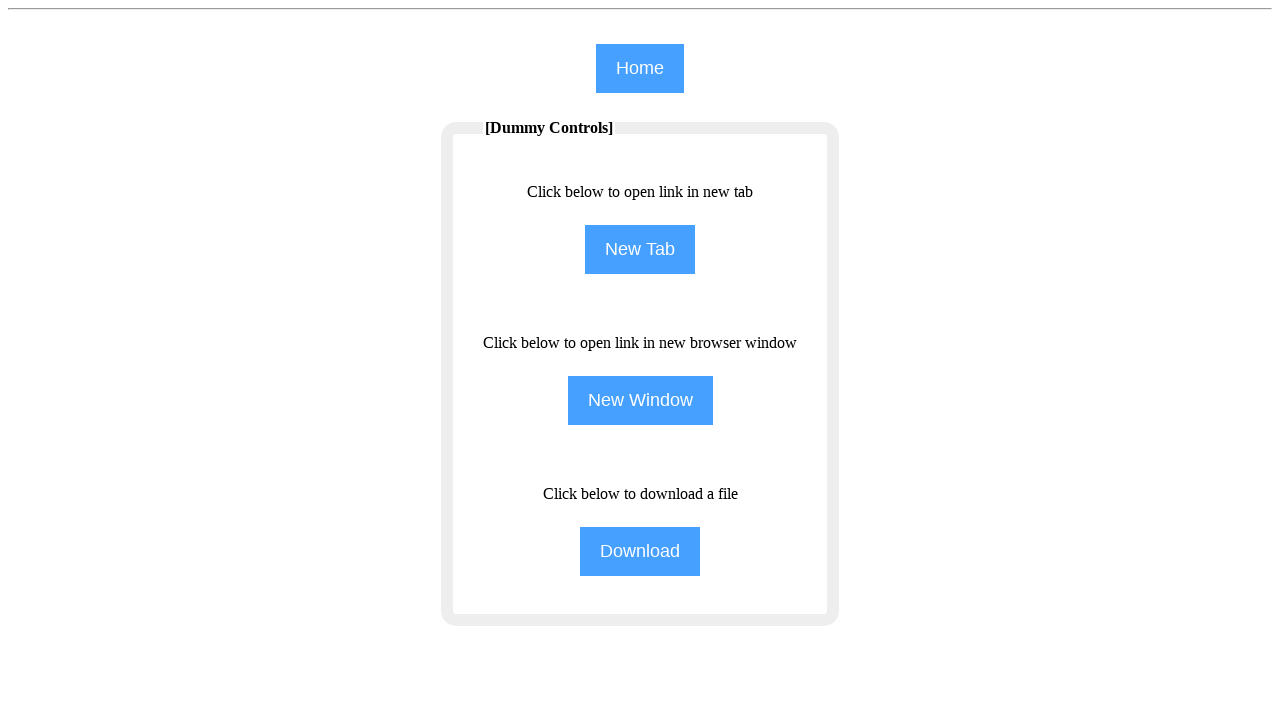

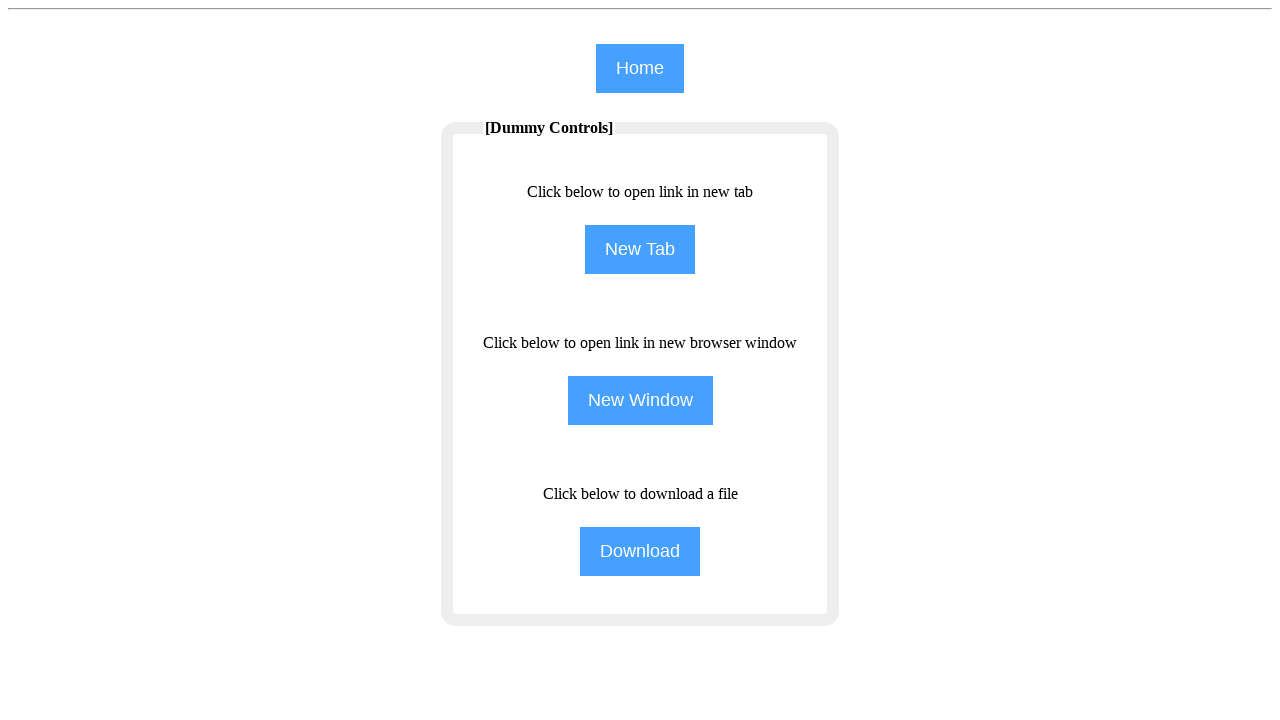